Tests drag and drop functionality by dragging column A to column B position and verifying the swap

Starting URL: https://the-internet.herokuapp.com/drag_and_drop

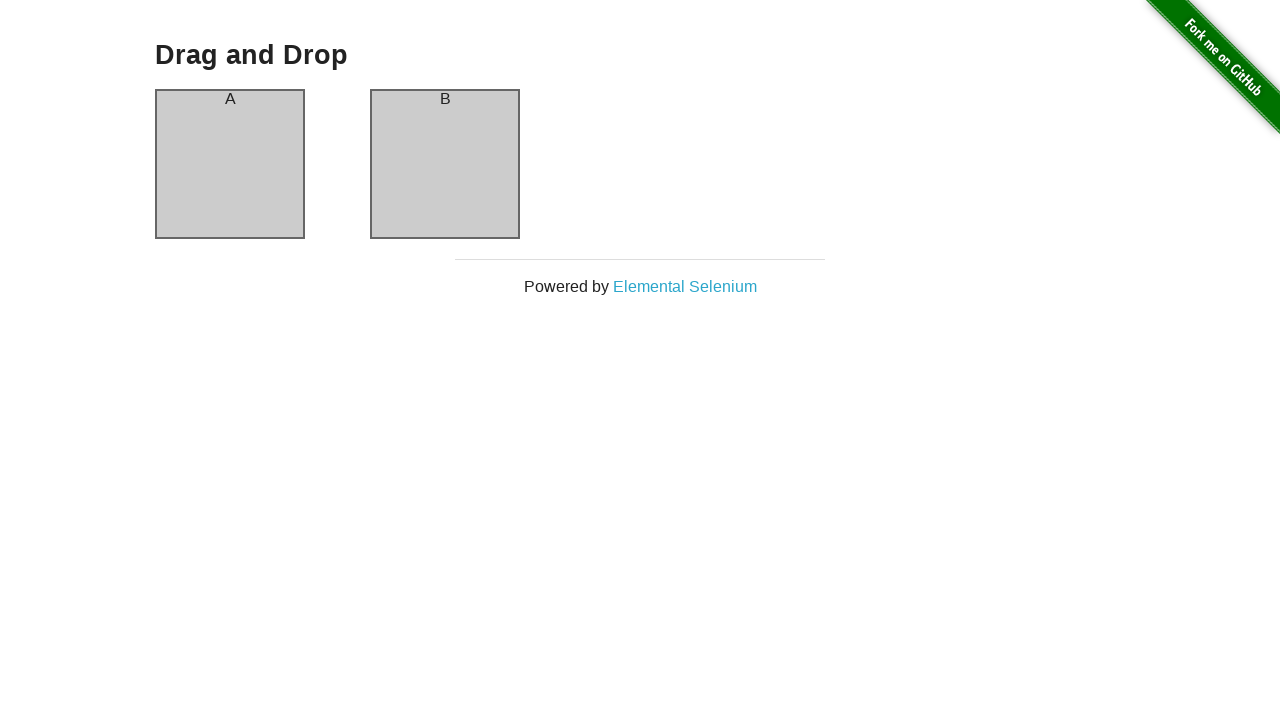

Waited for page to fully load (networkidle)
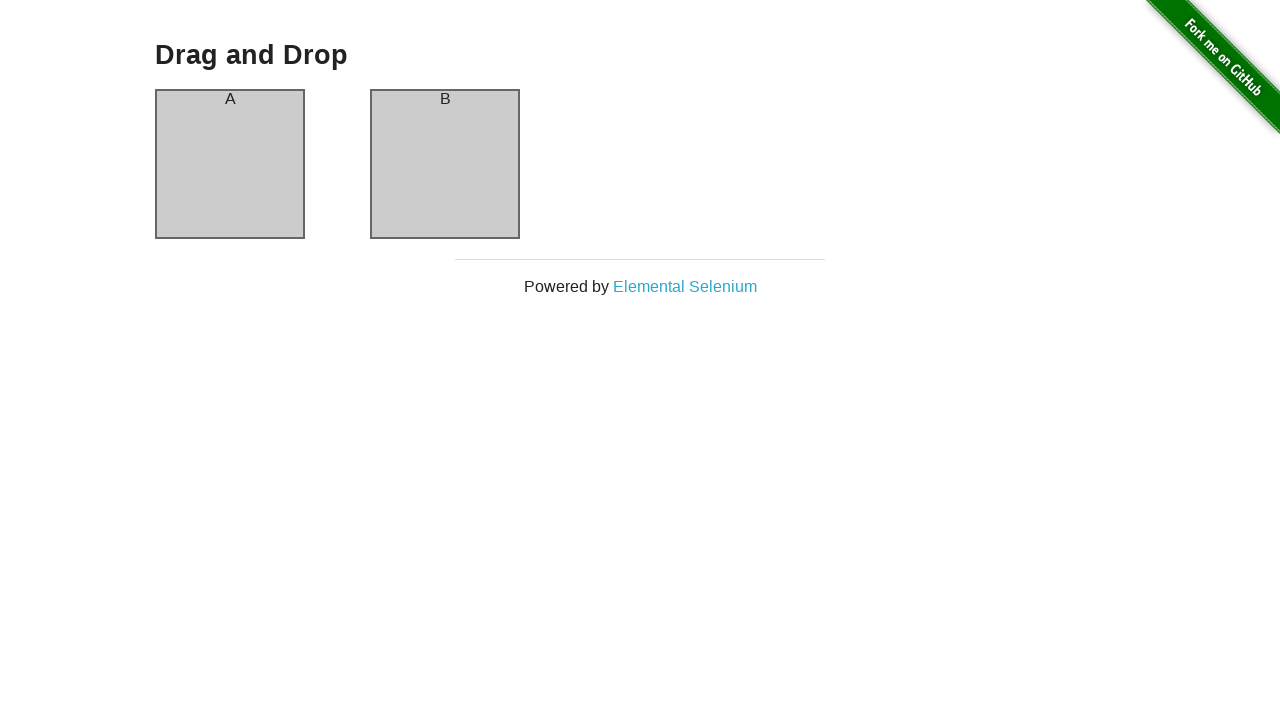

Dragged column A to column B position at (445, 164)
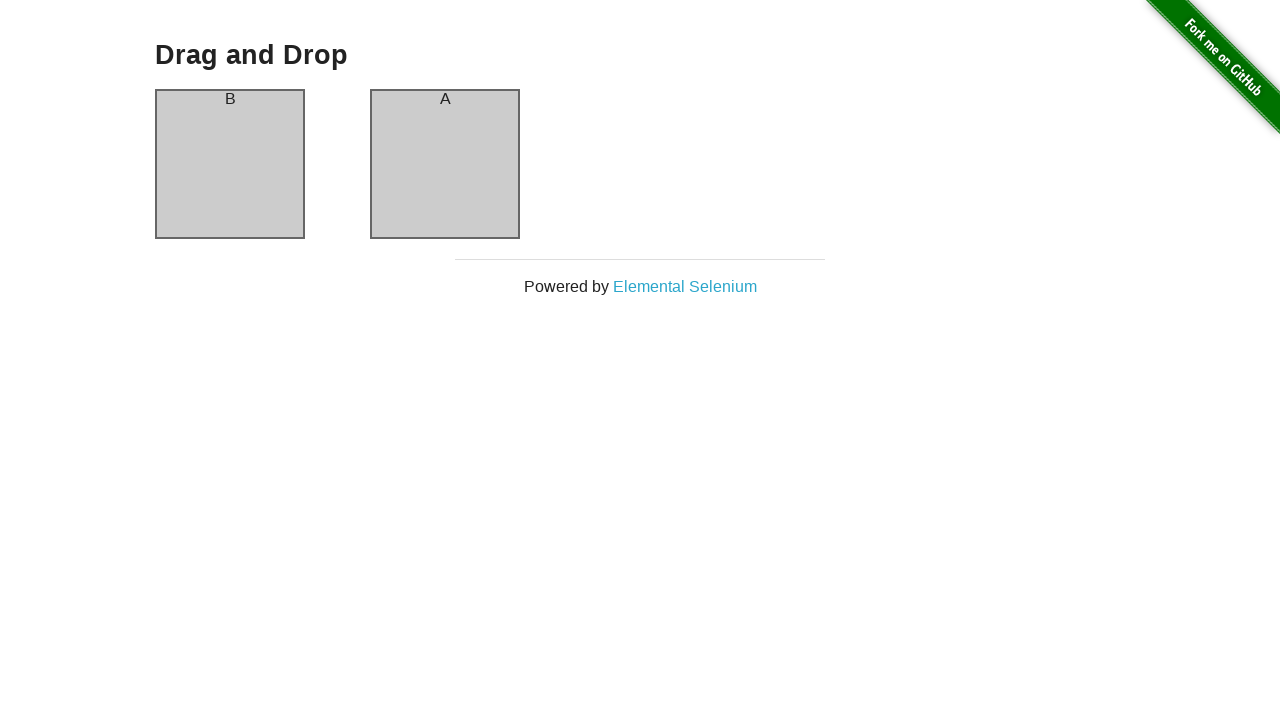

Verified columns have swapped - column B is now in first position
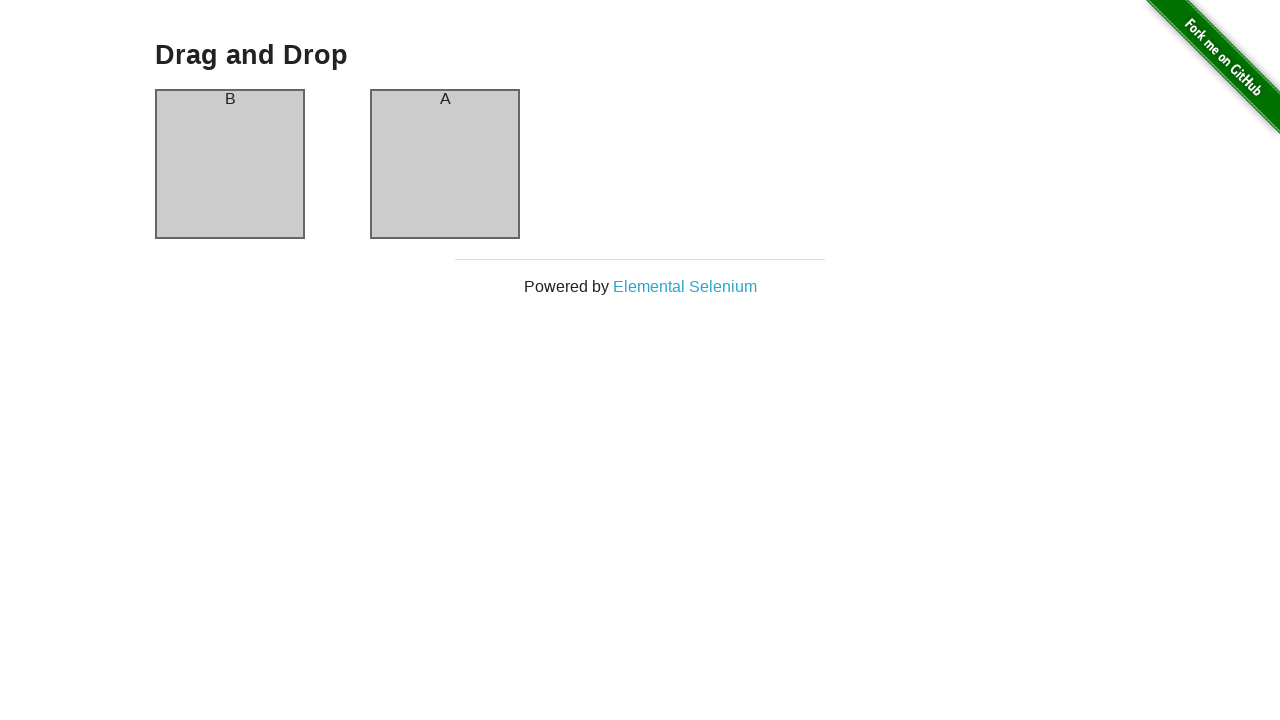

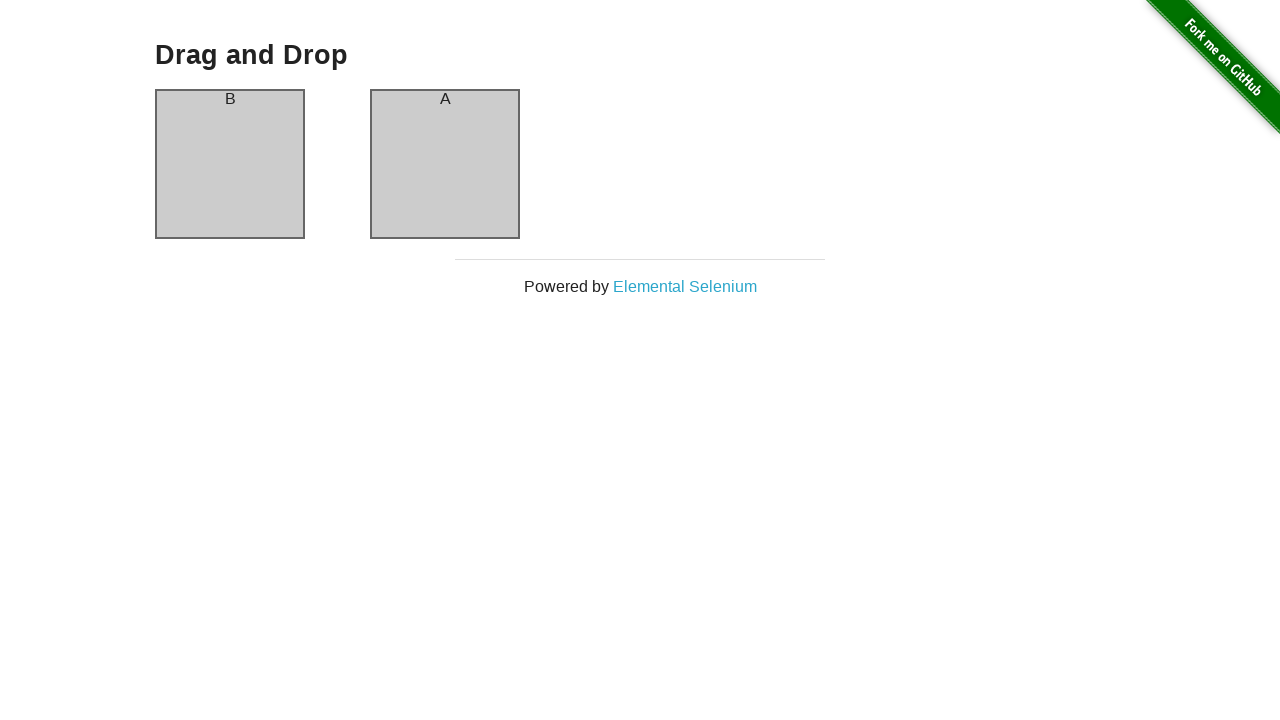